Tests checkbox selection and drag-and-drop functionality by checking a checkbox and dragging logo to drop zone

Starting URL: https://seleniumbase.io/demo_page

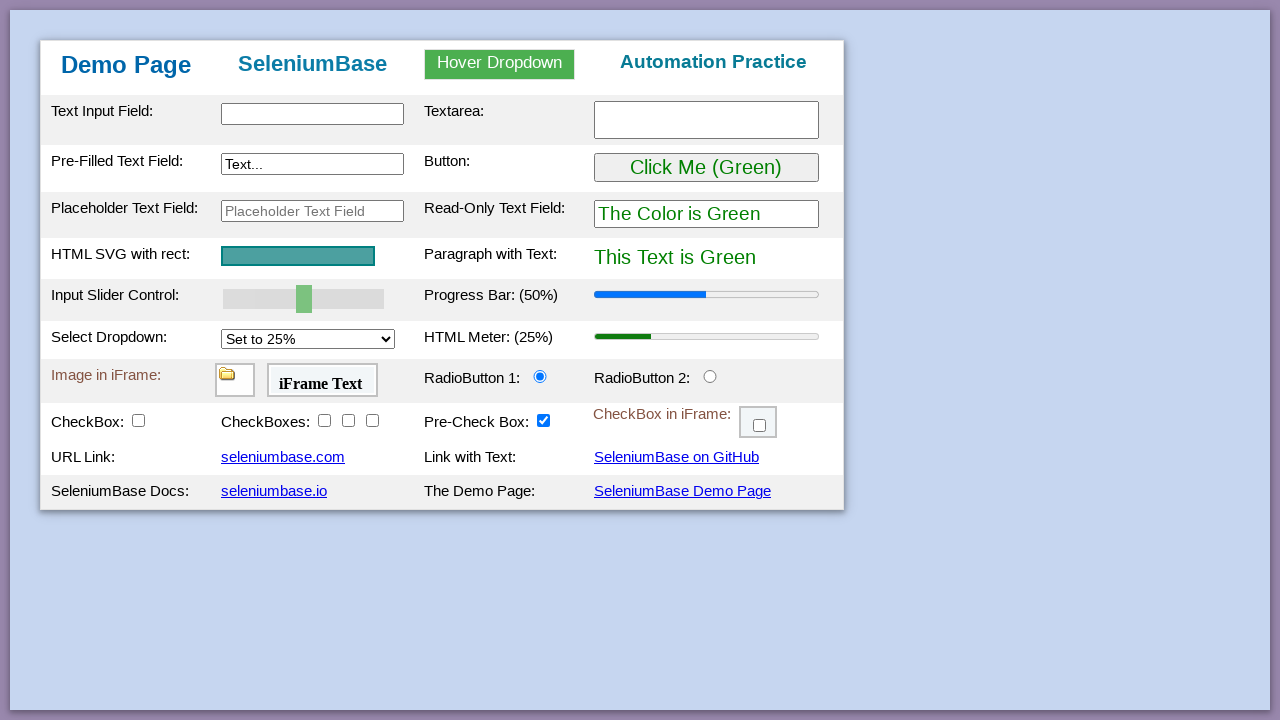

Waited for page to load - table body element loaded
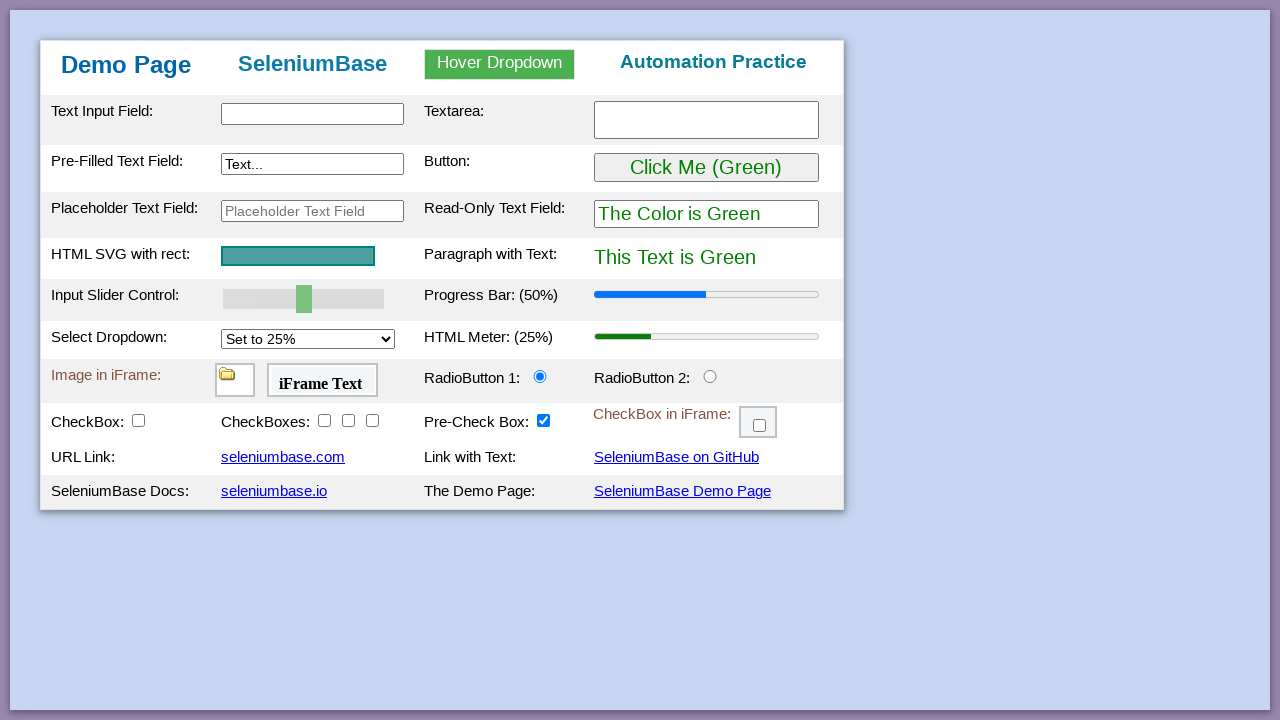

Clicked checkbox to select it at (138, 420) on #checkBox1
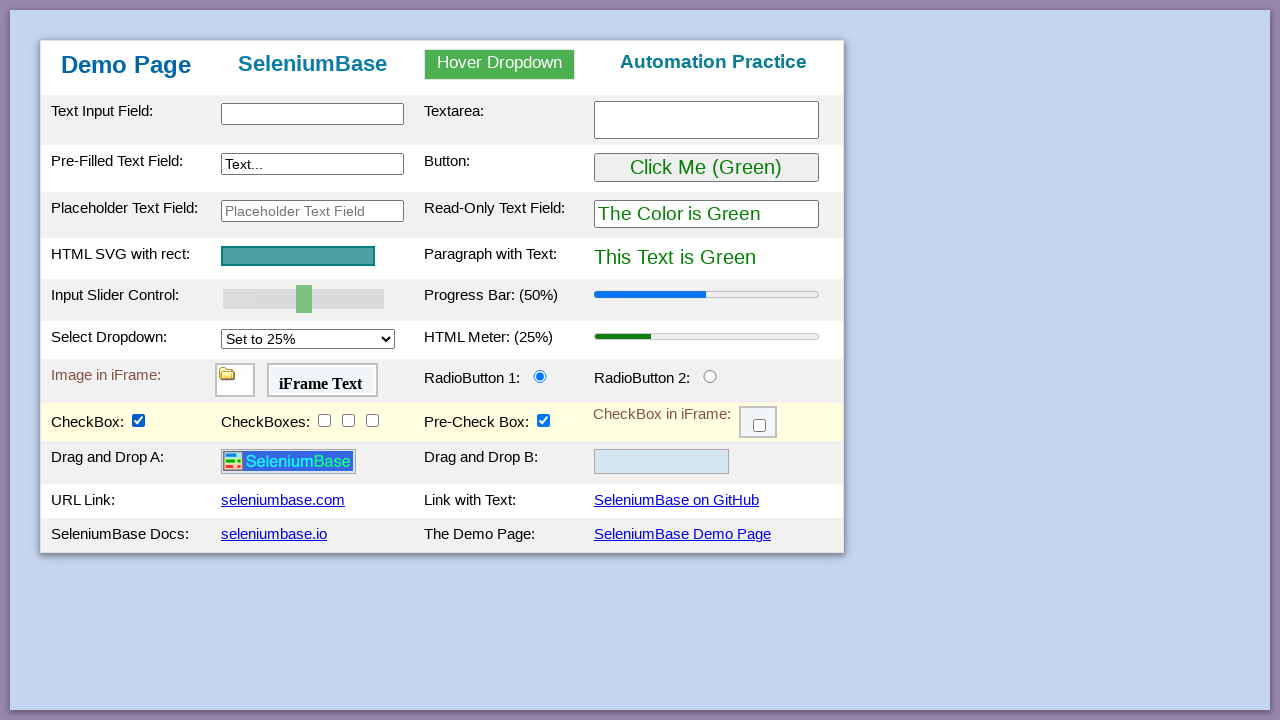

Dragged logo to drop zone B at (662, 462)
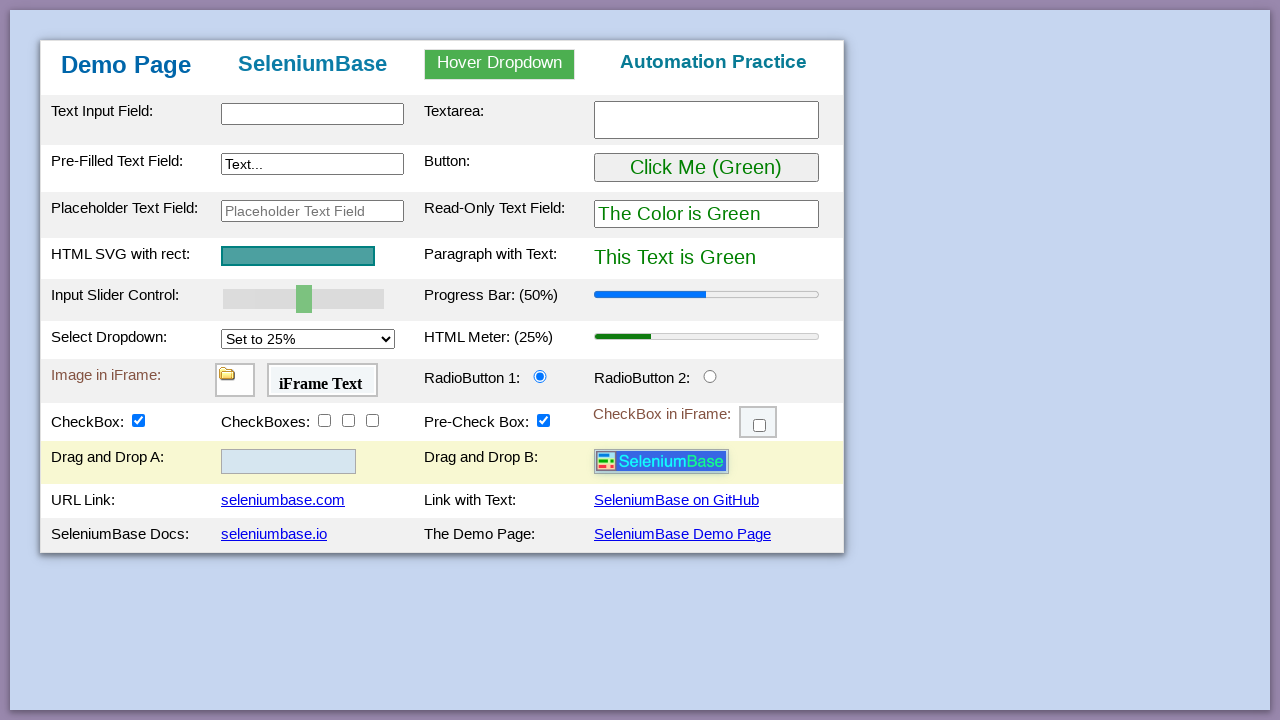

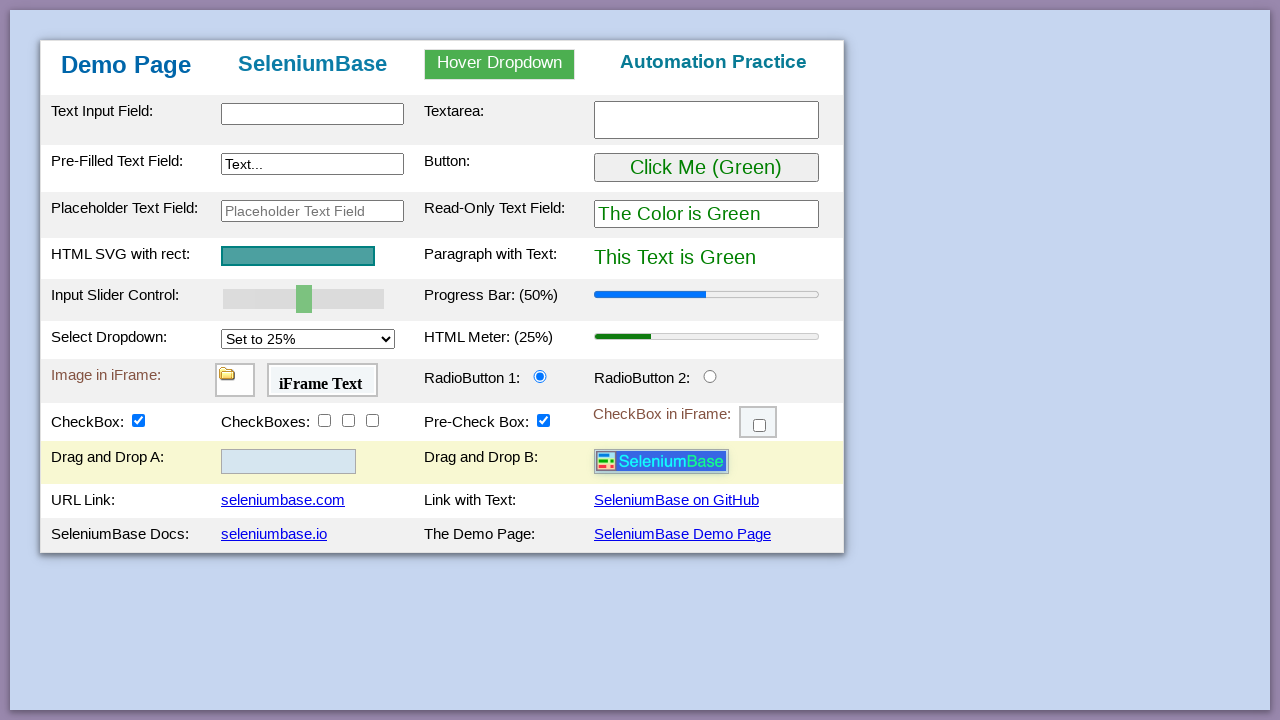